Navigates to a test site, takes a screenshot of the inputs link element, and clicks on it

Starting URL: https://the-internet.herokuapp.com/

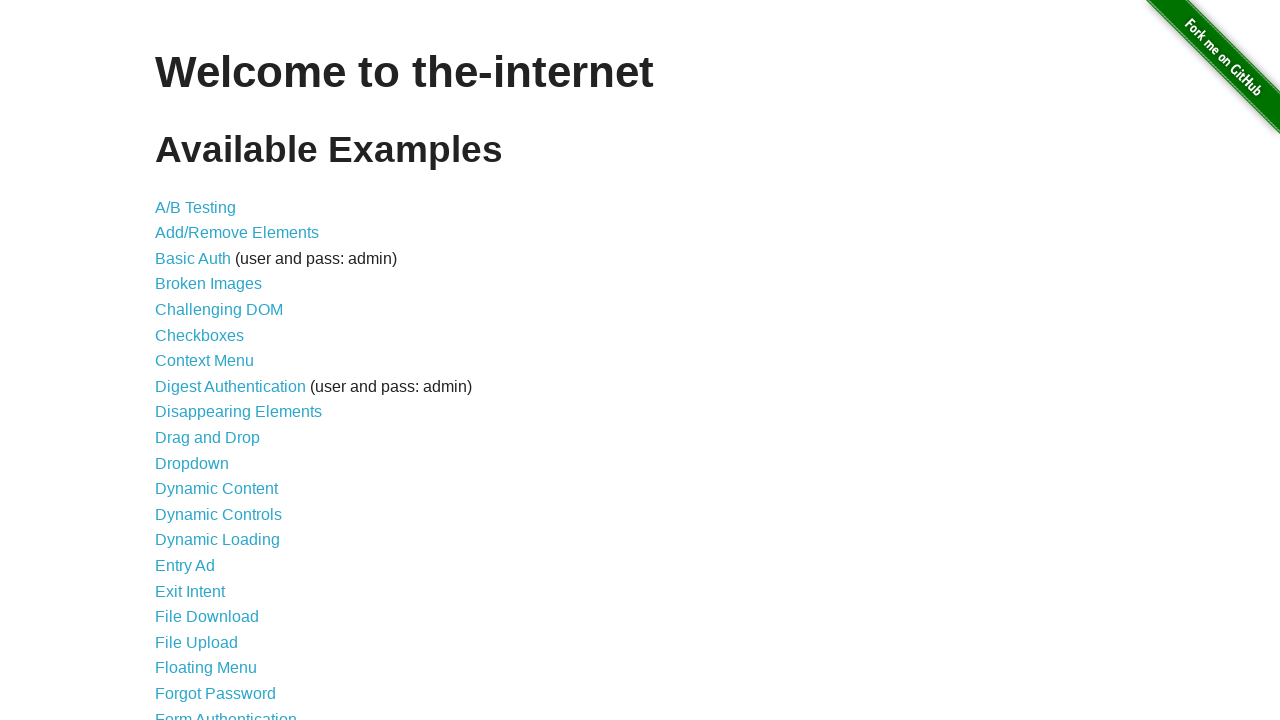

Waited for inputs link element to be visible
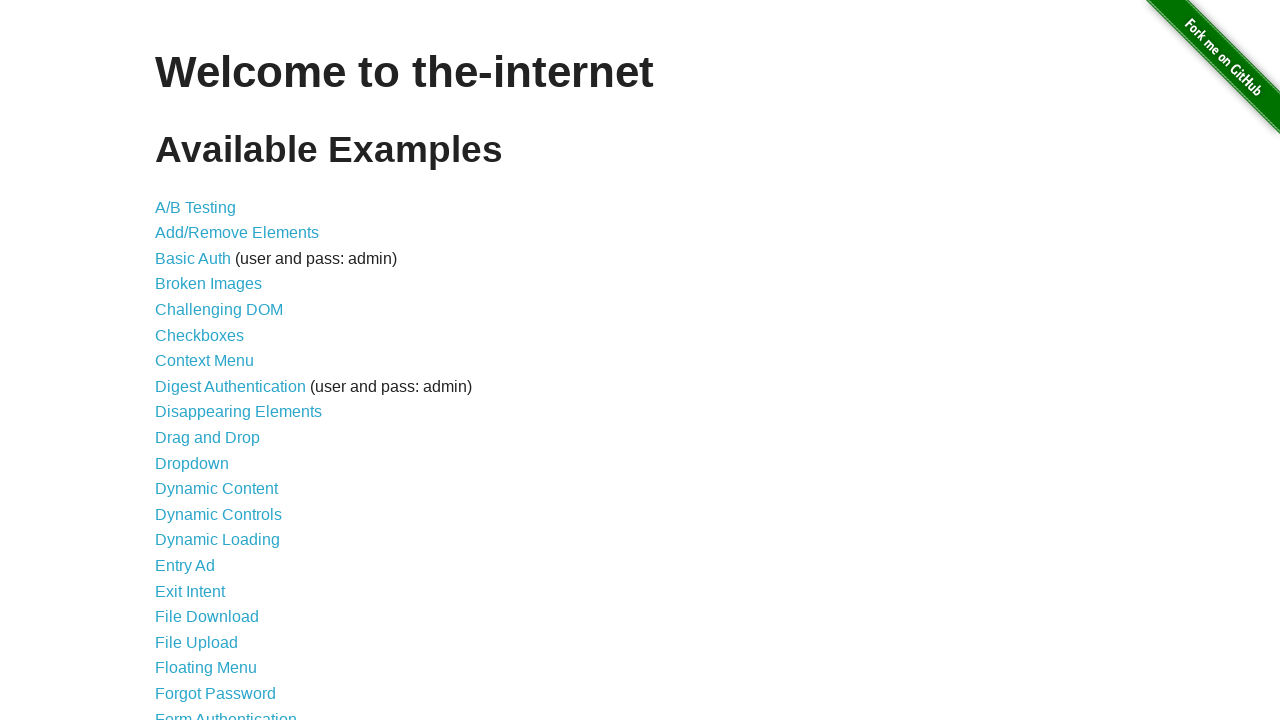

Took screenshot of inputs link element
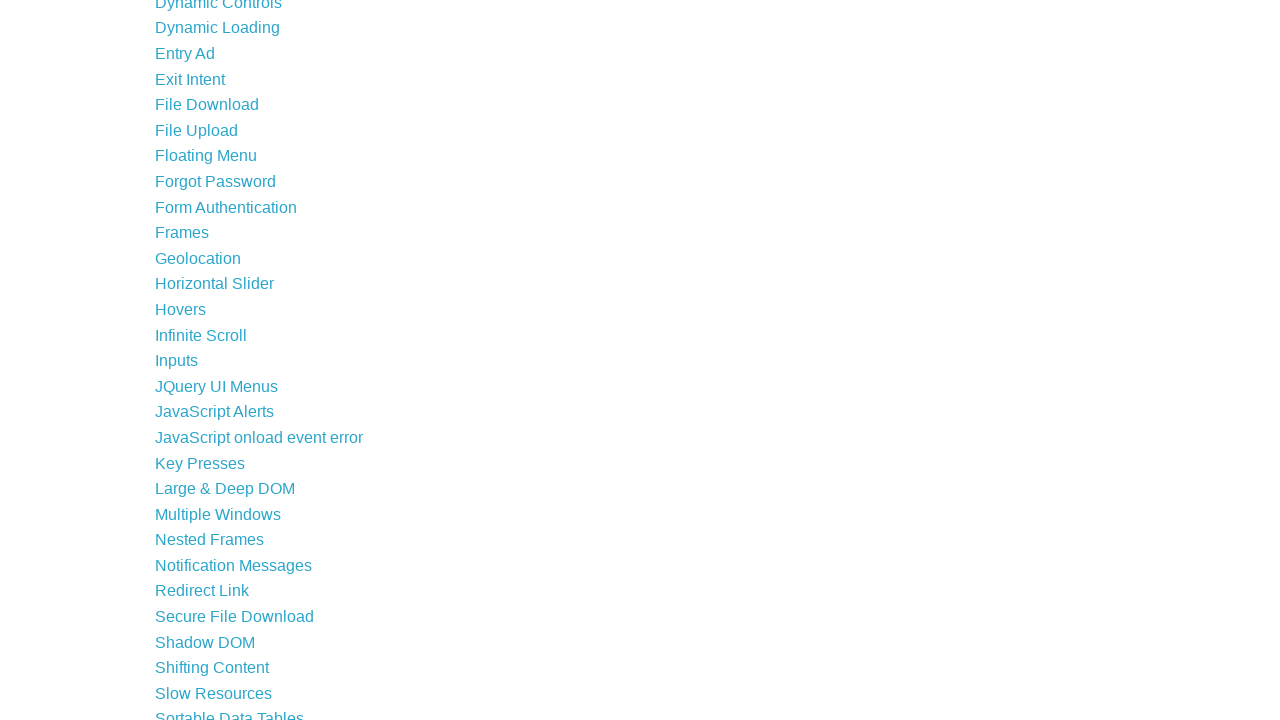

Clicked inputs link
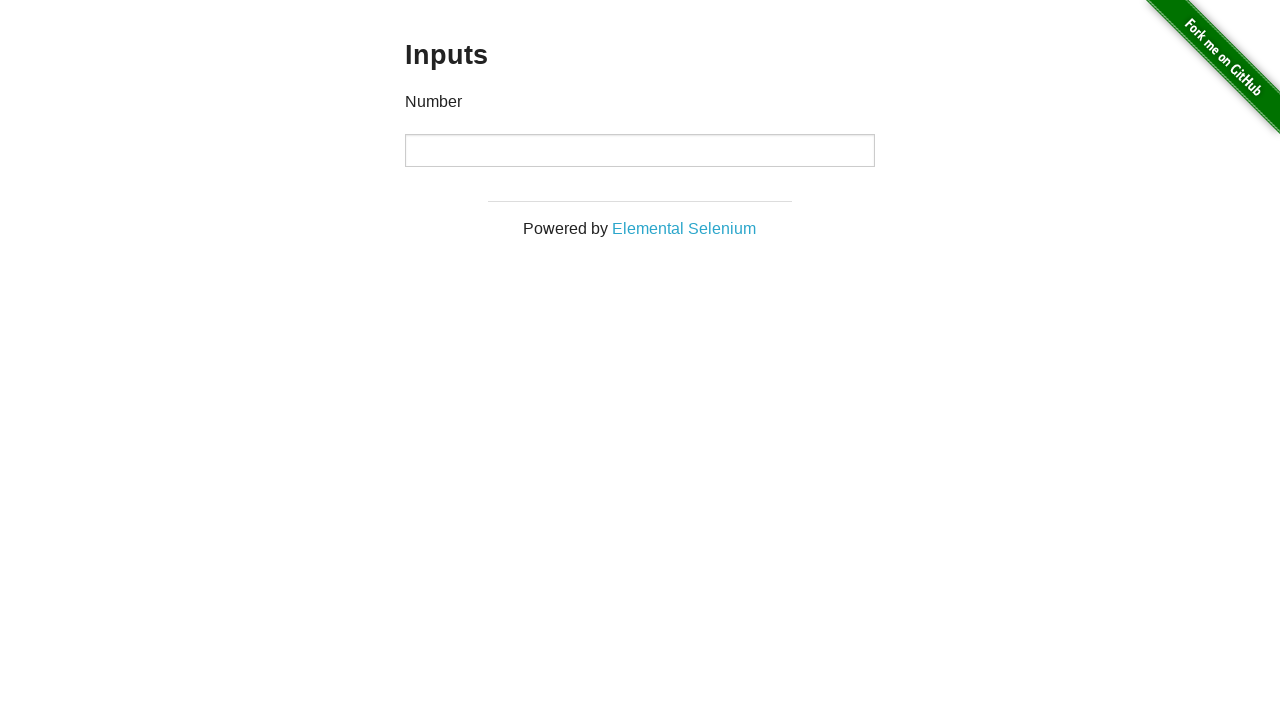

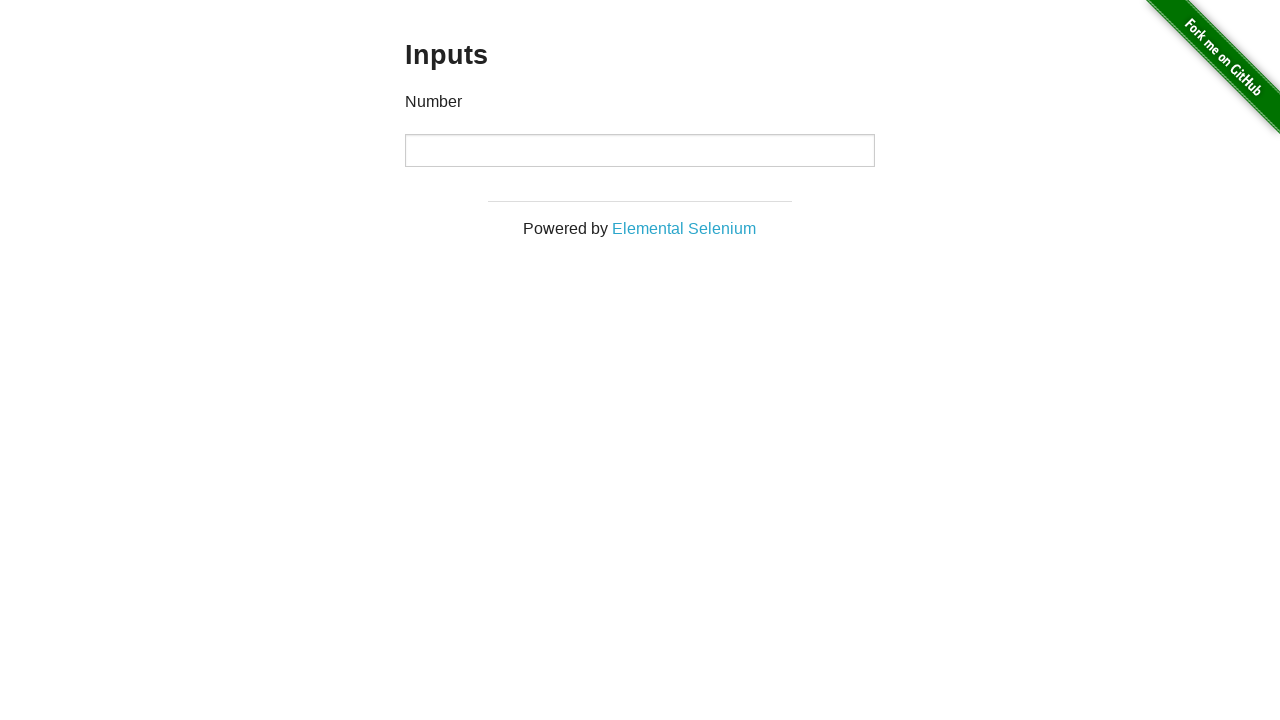